Hovers over the "Bücher" menu and verifies all submenu children items are visible

Starting URL: https://bookbox.ch

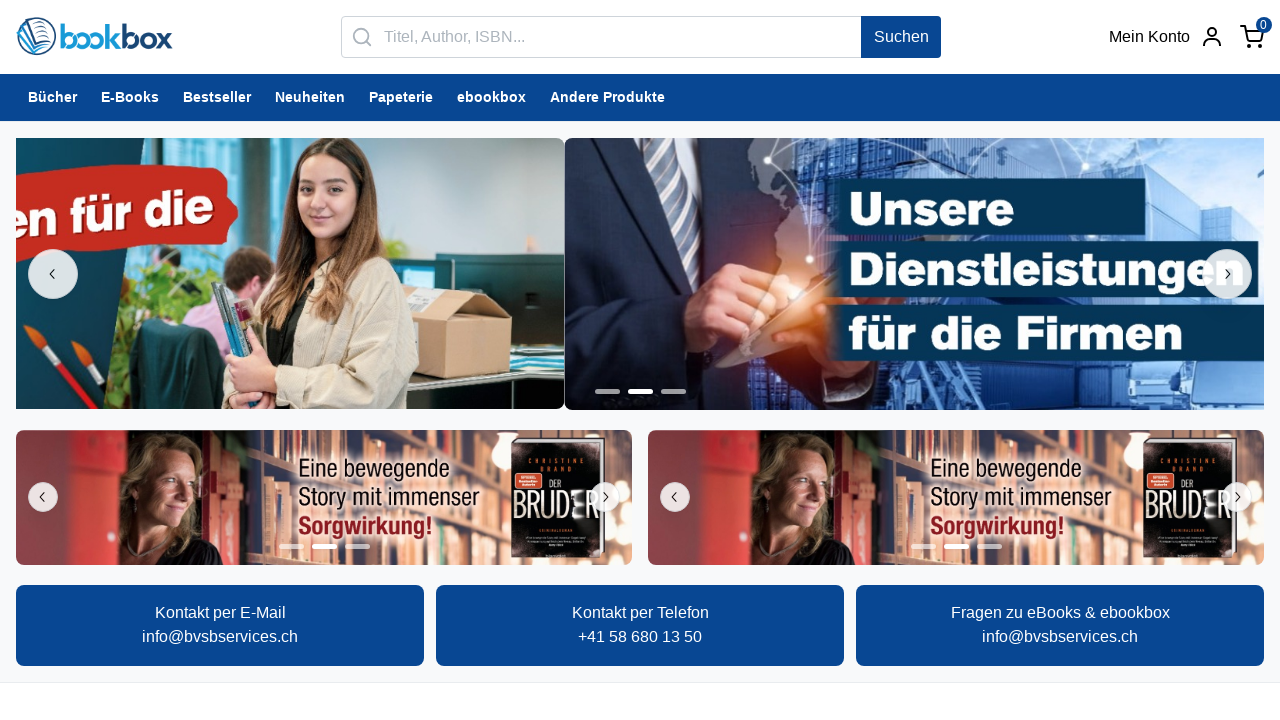

Hovered over 'Bücher' menu item in banner at (52, 98) on internal:role=banner >> internal:text="B\u00fccher"s
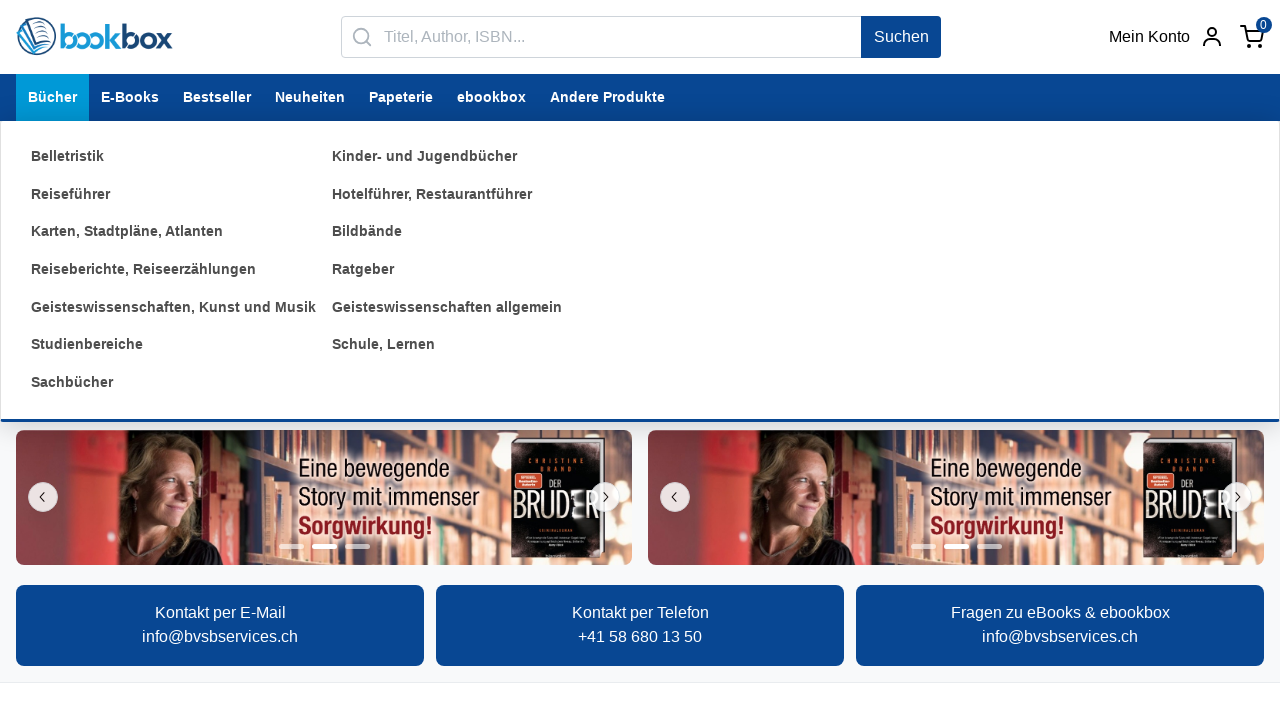

Submenu container became visible
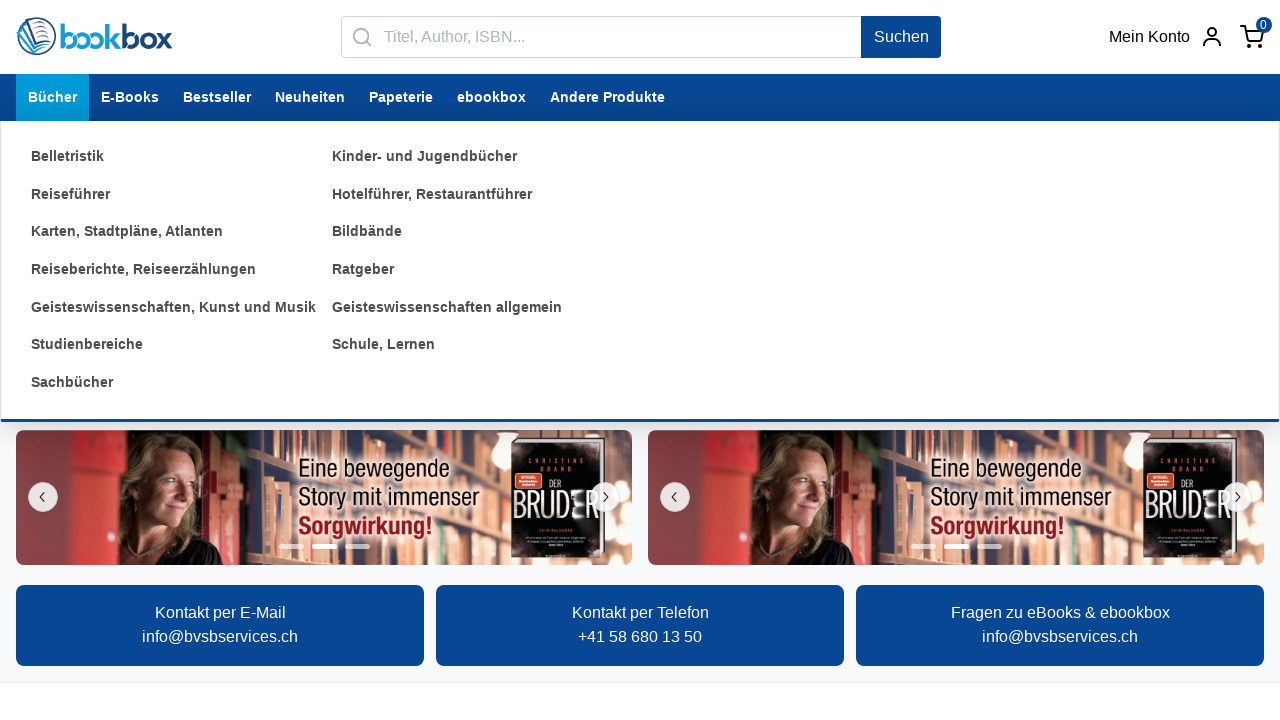

Retrieved 13 submenu items
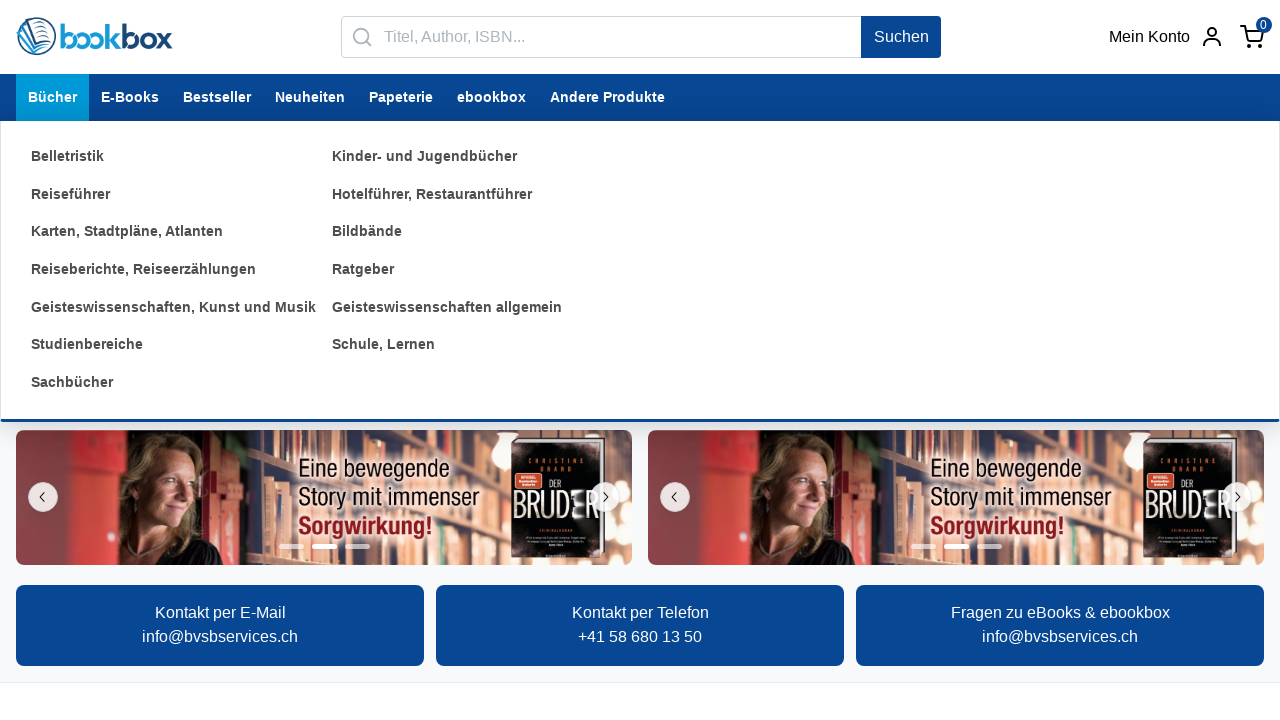

Submenu item 1 of 13 is visible
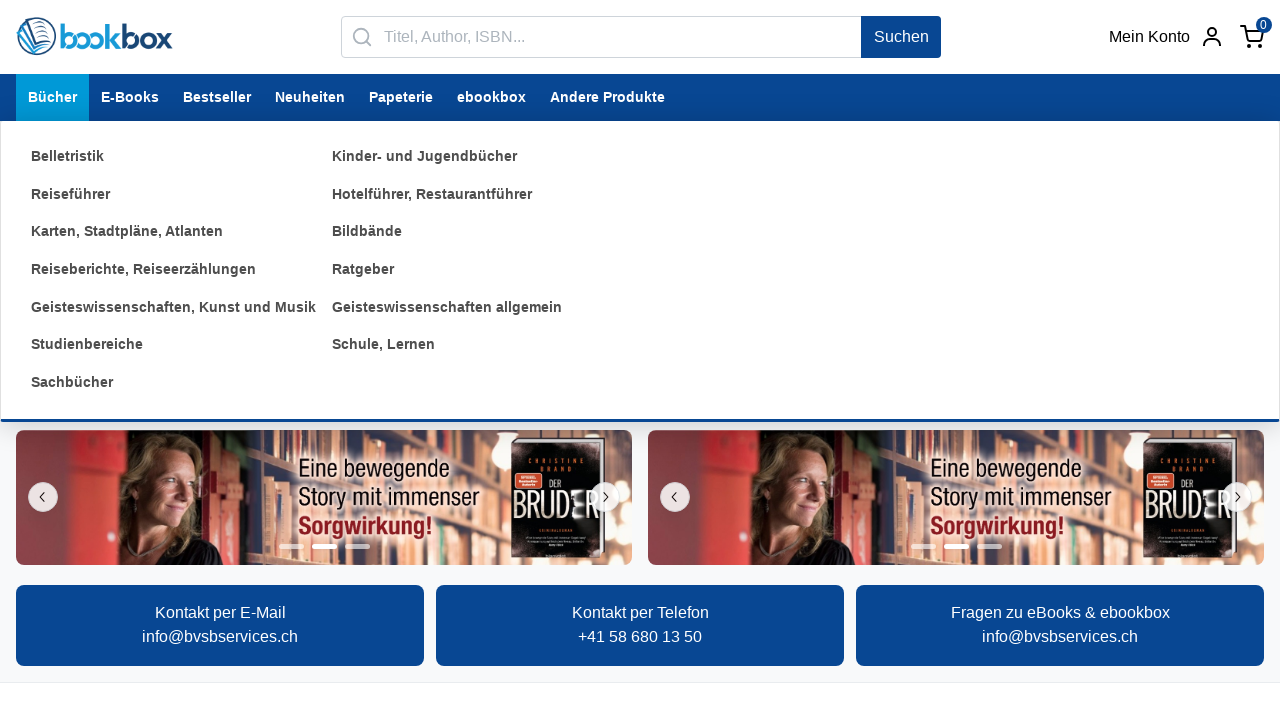

Submenu item 2 of 13 is visible
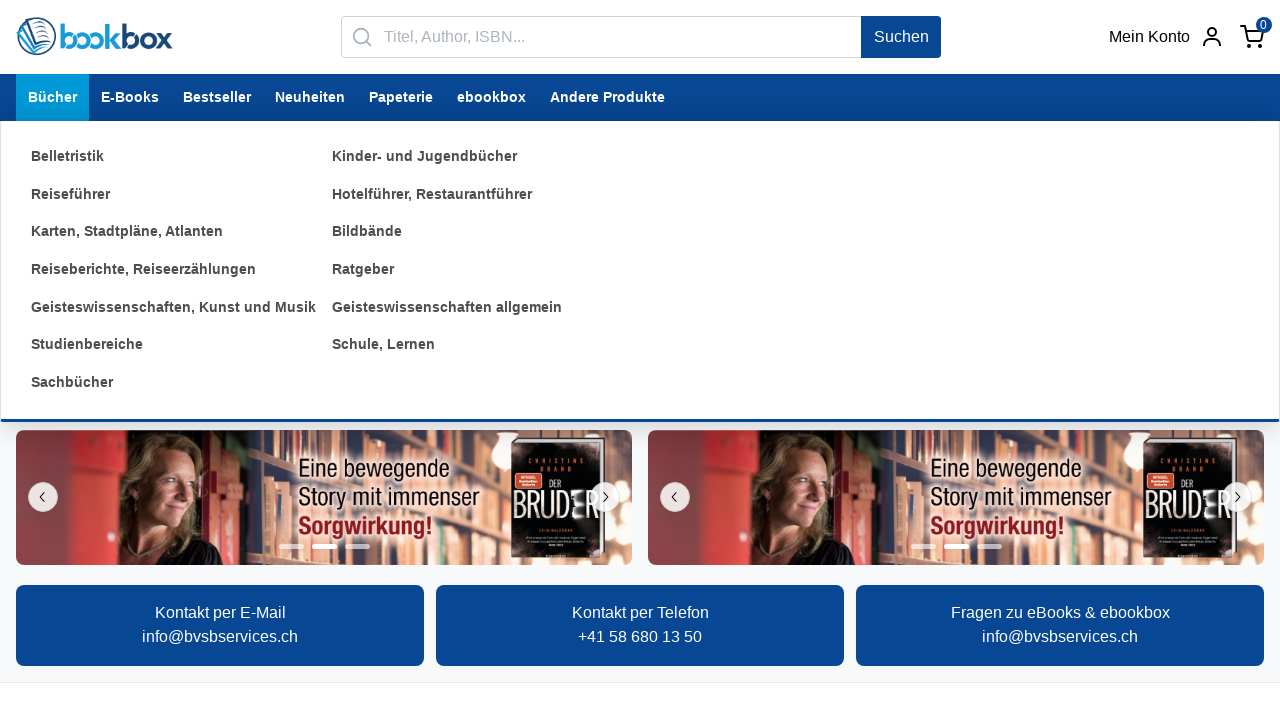

Submenu item 3 of 13 is visible
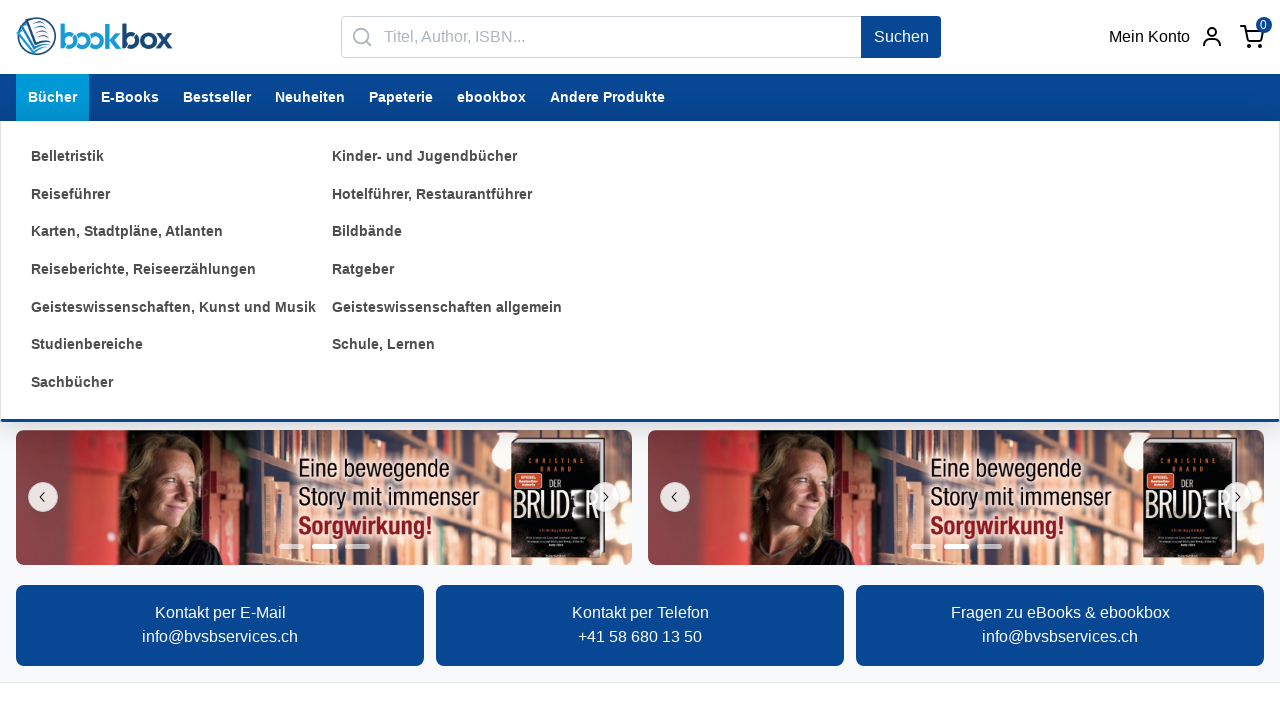

Submenu item 4 of 13 is visible
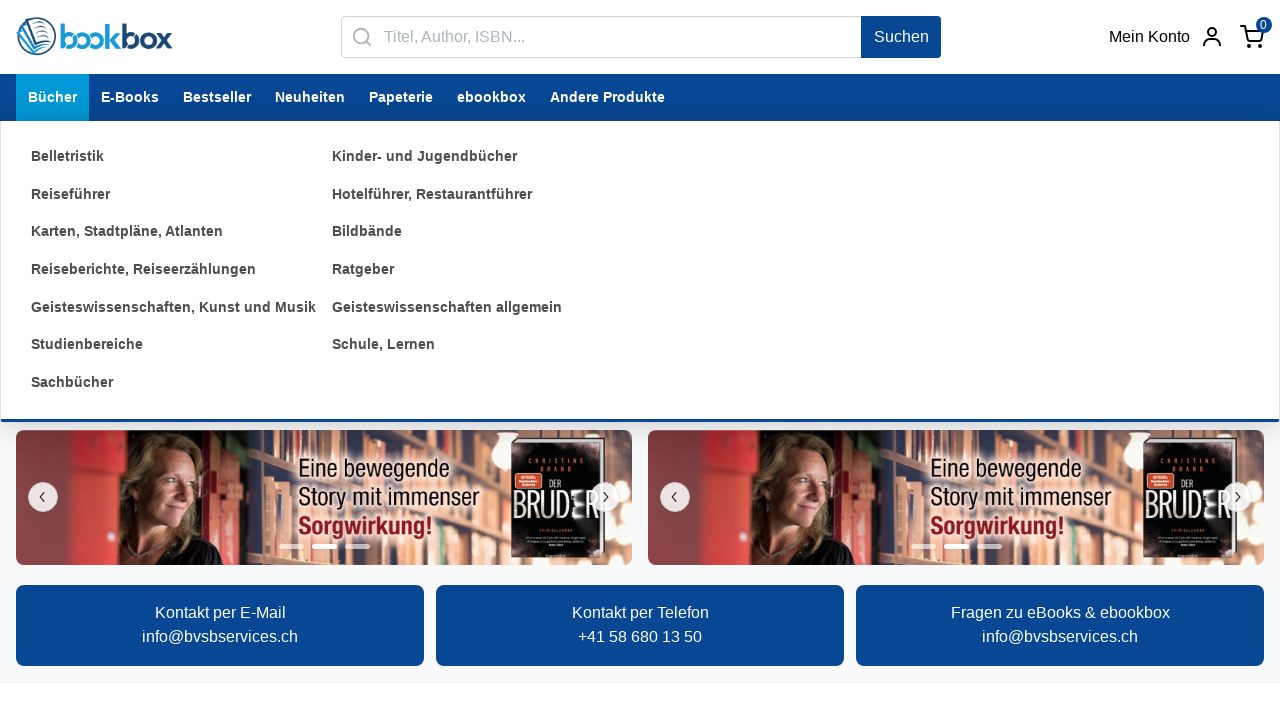

Submenu item 5 of 13 is visible
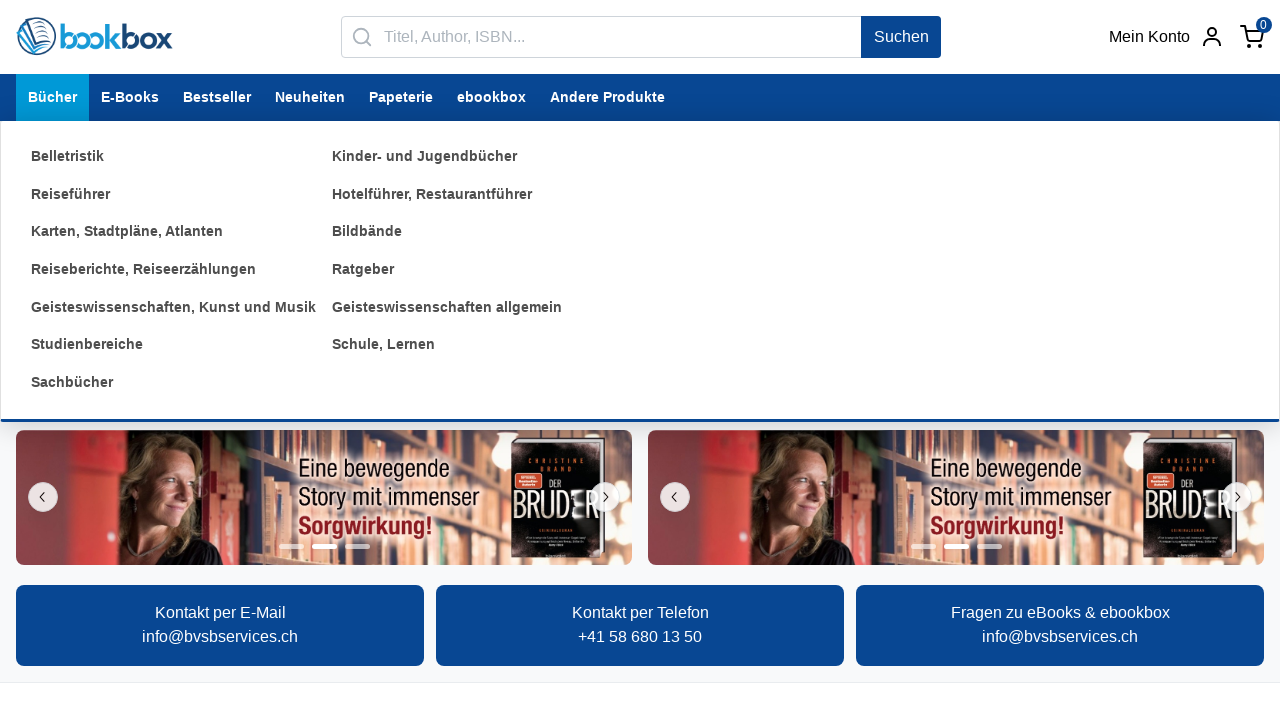

Submenu item 6 of 13 is visible
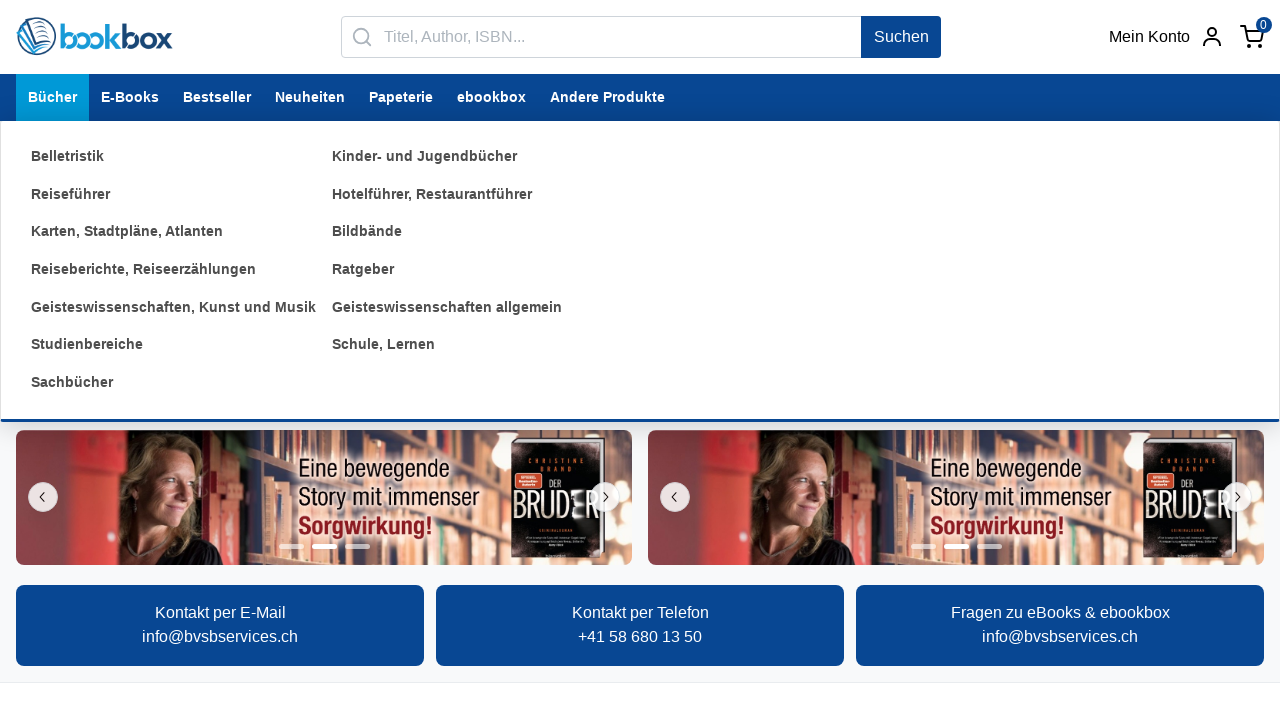

Submenu item 7 of 13 is visible
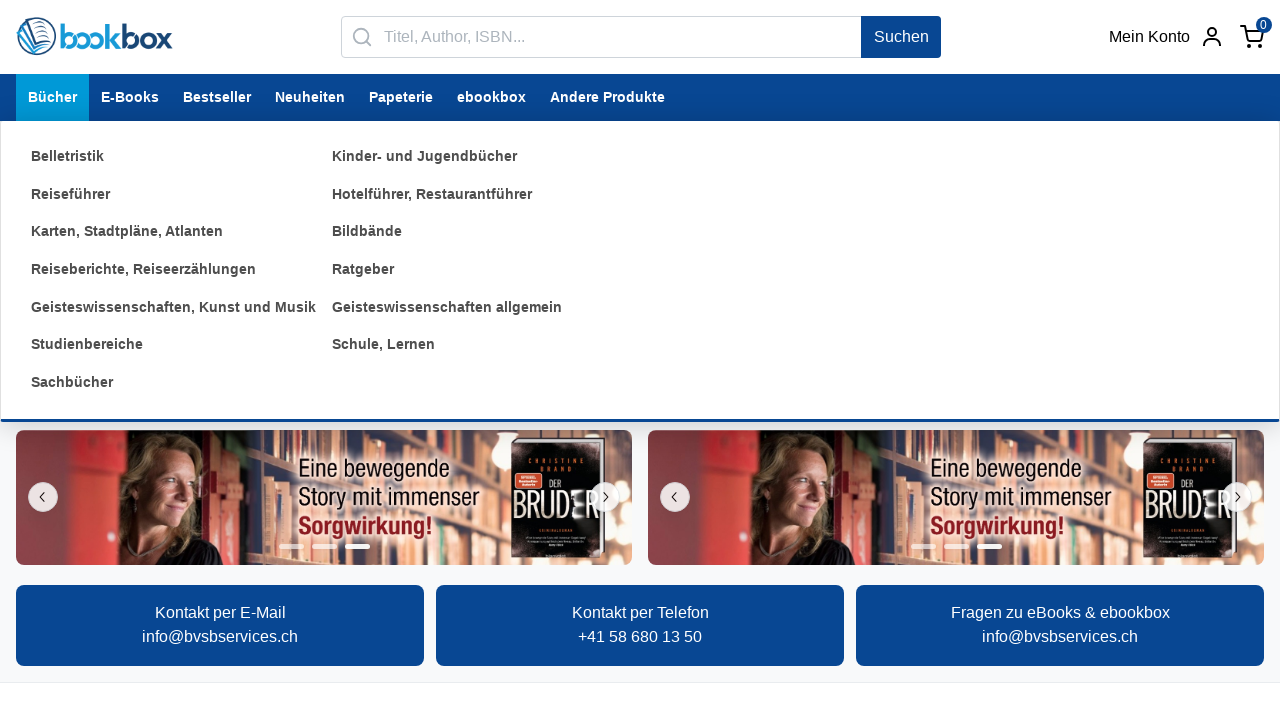

Submenu item 8 of 13 is visible
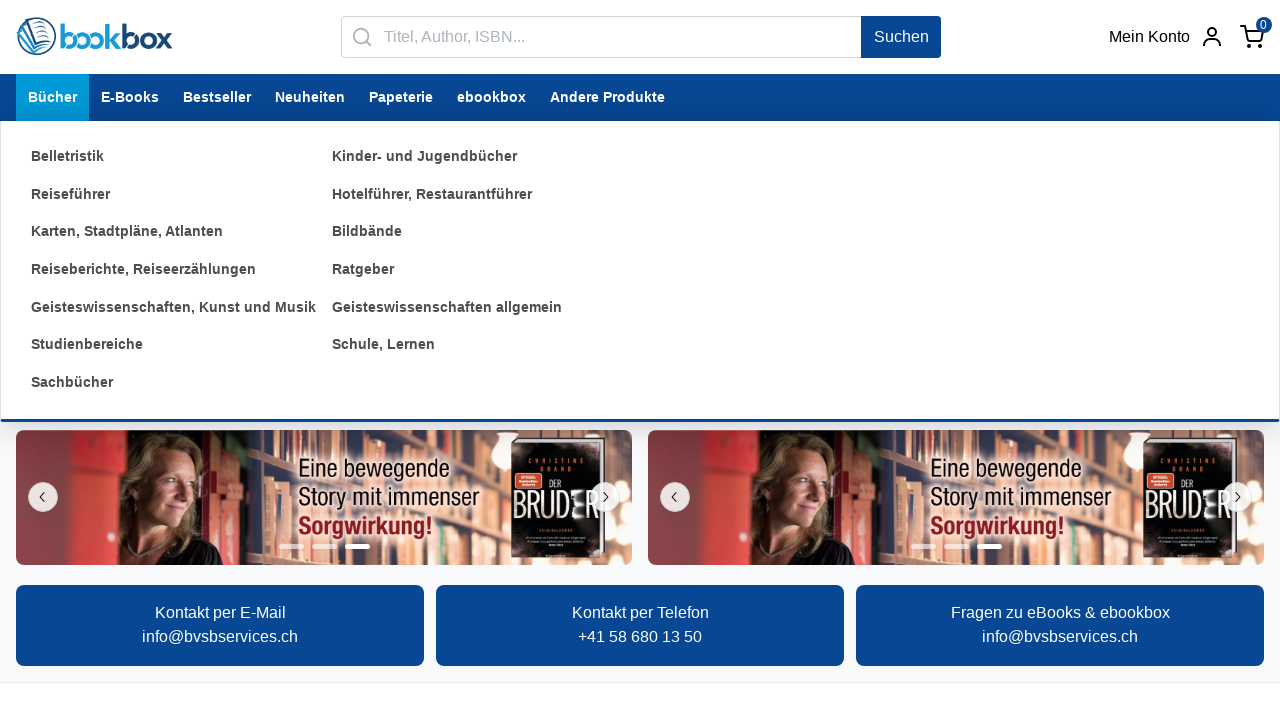

Submenu item 9 of 13 is visible
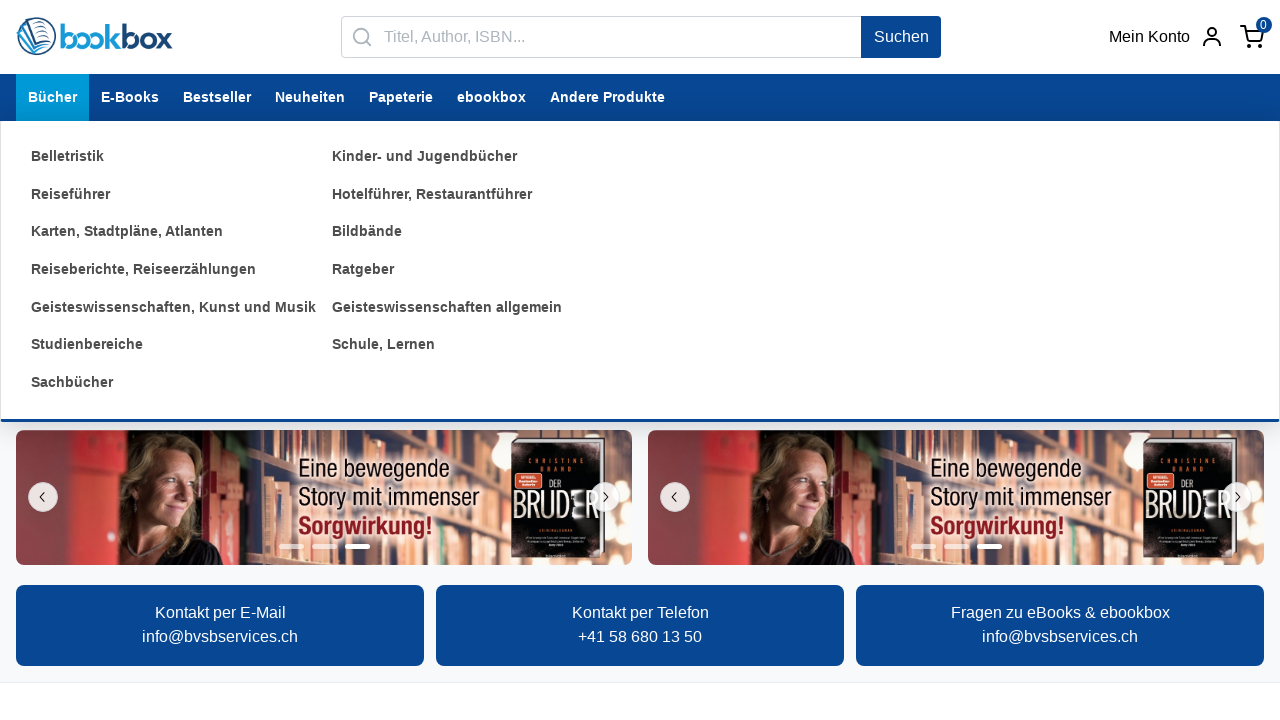

Submenu item 10 of 13 is visible
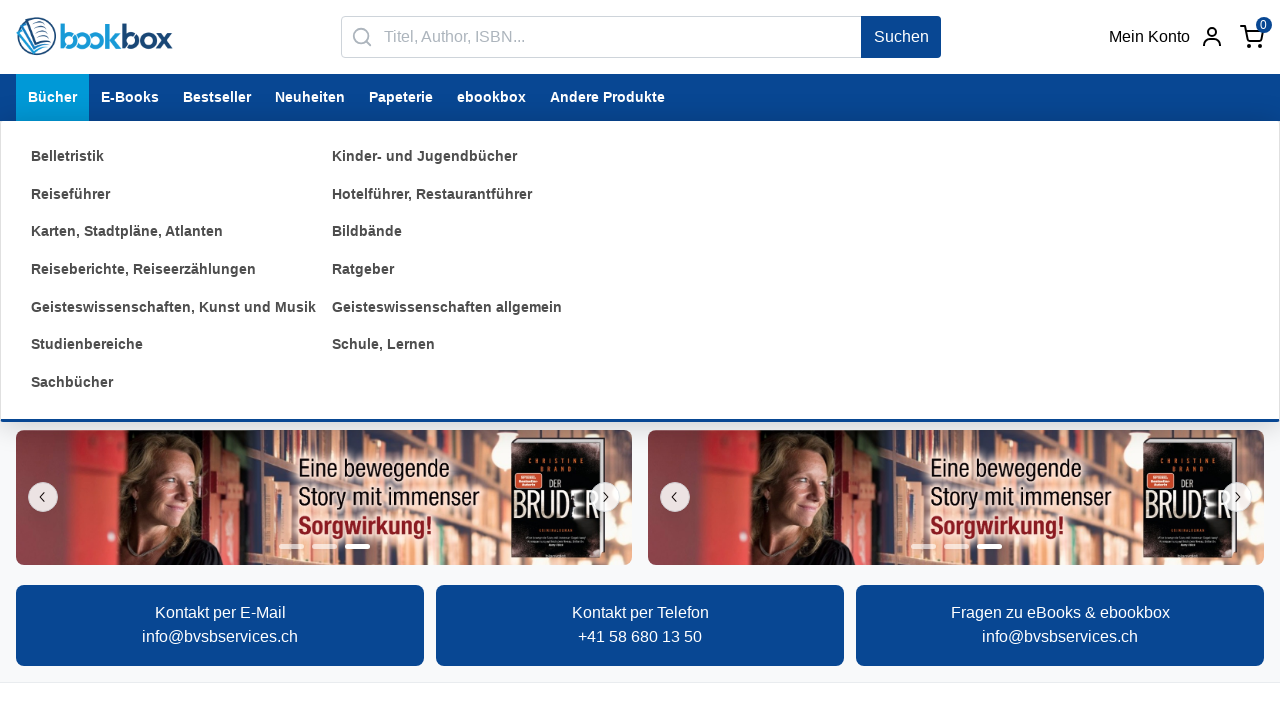

Submenu item 11 of 13 is visible
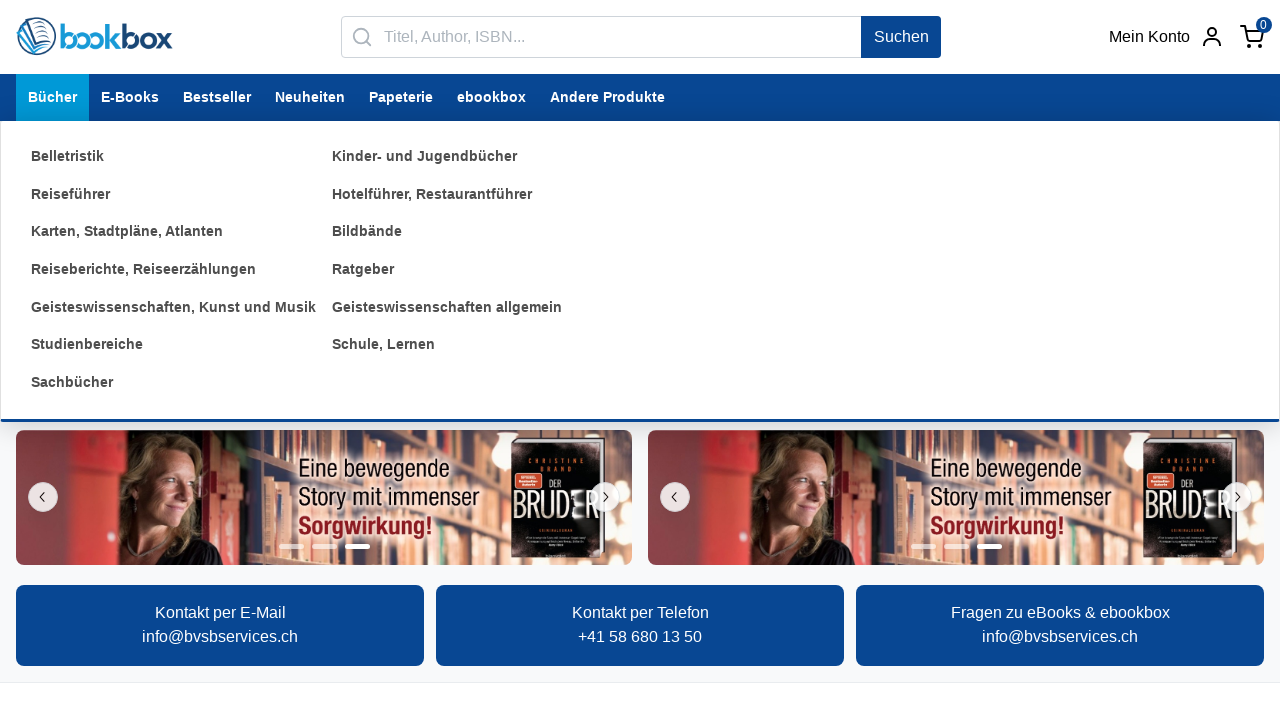

Submenu item 12 of 13 is visible
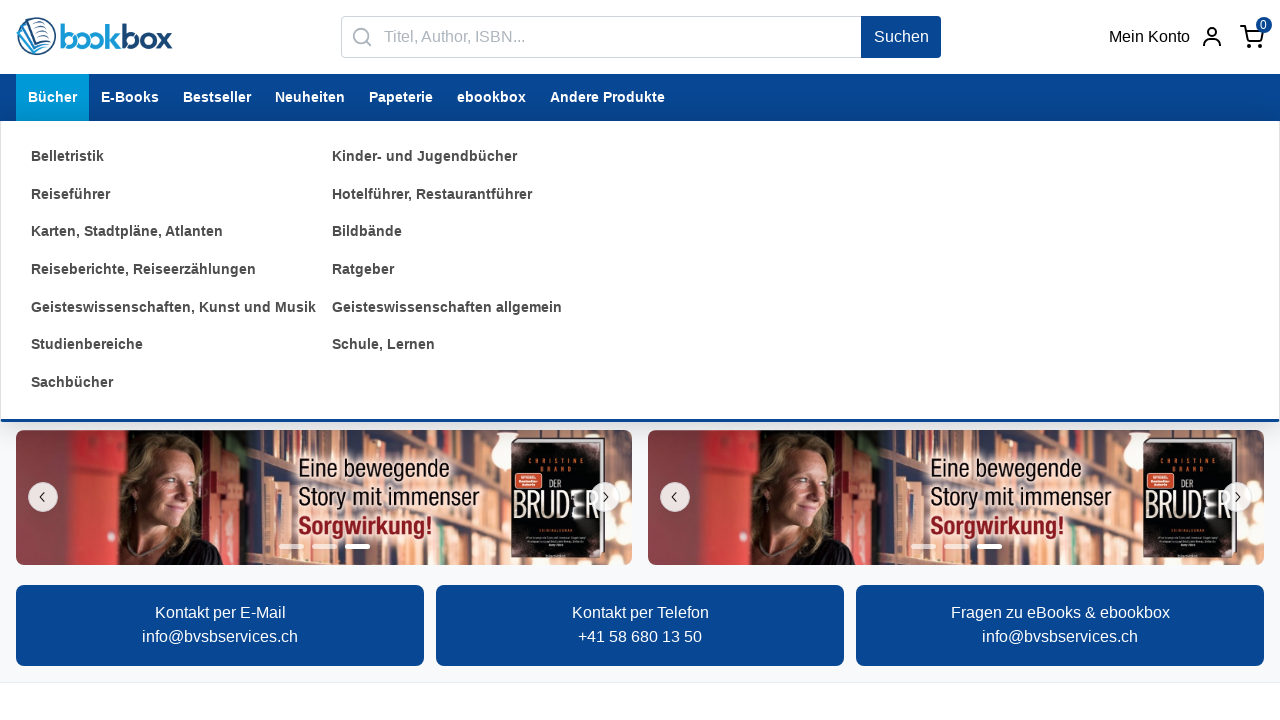

Submenu item 13 of 13 is visible
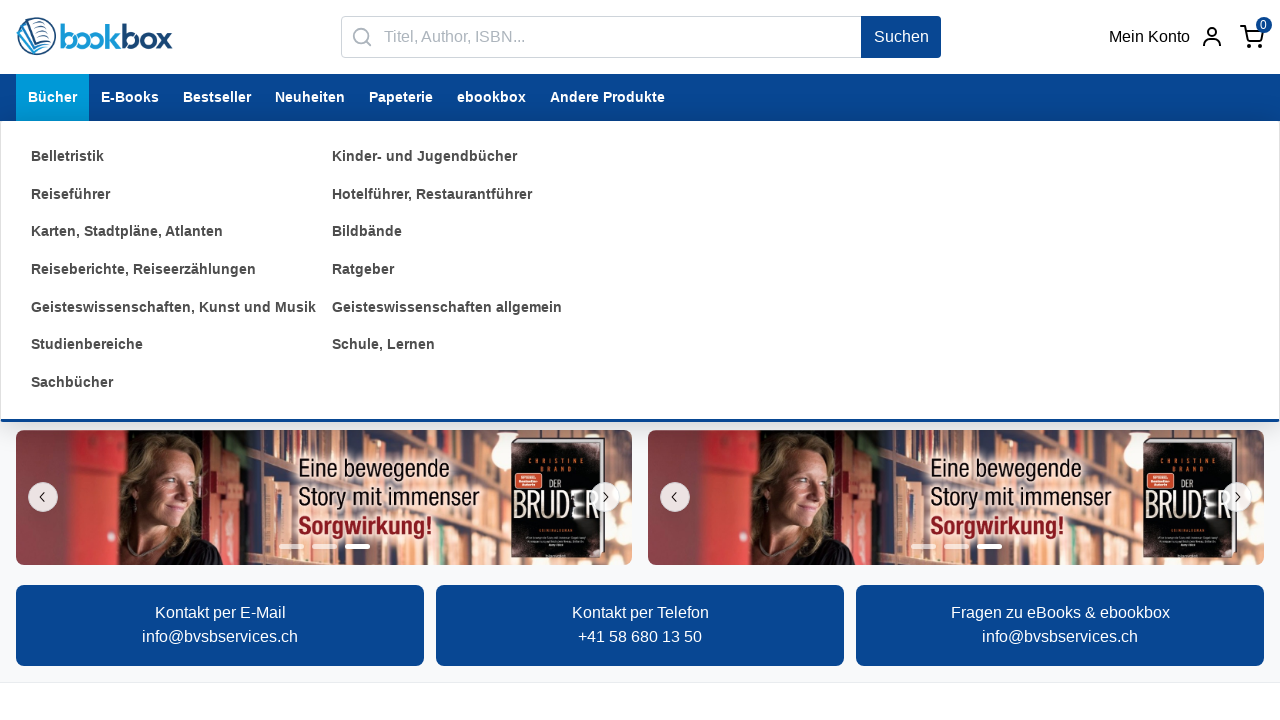

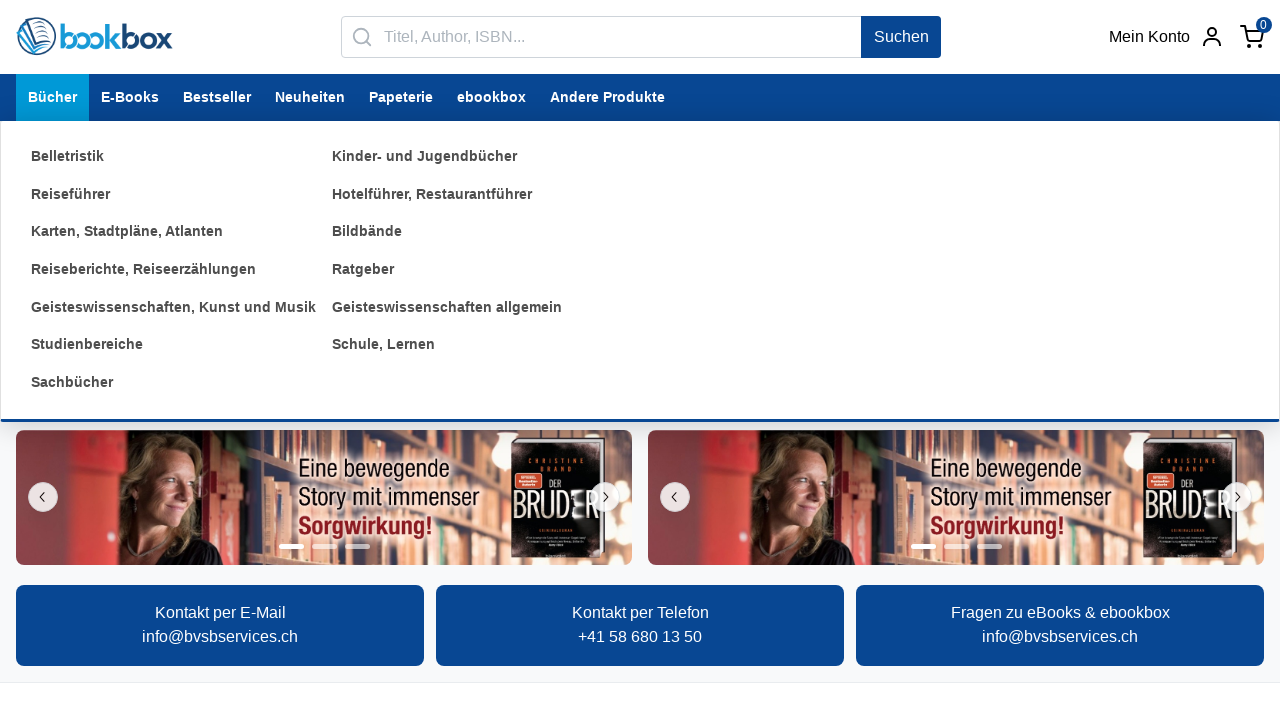